Tests right-click context menu functionality by right-clicking an element, hovering over a menu item, and clicking it

Starting URL: http://swisnl.github.io/jQuery-contextMenu/demo.html

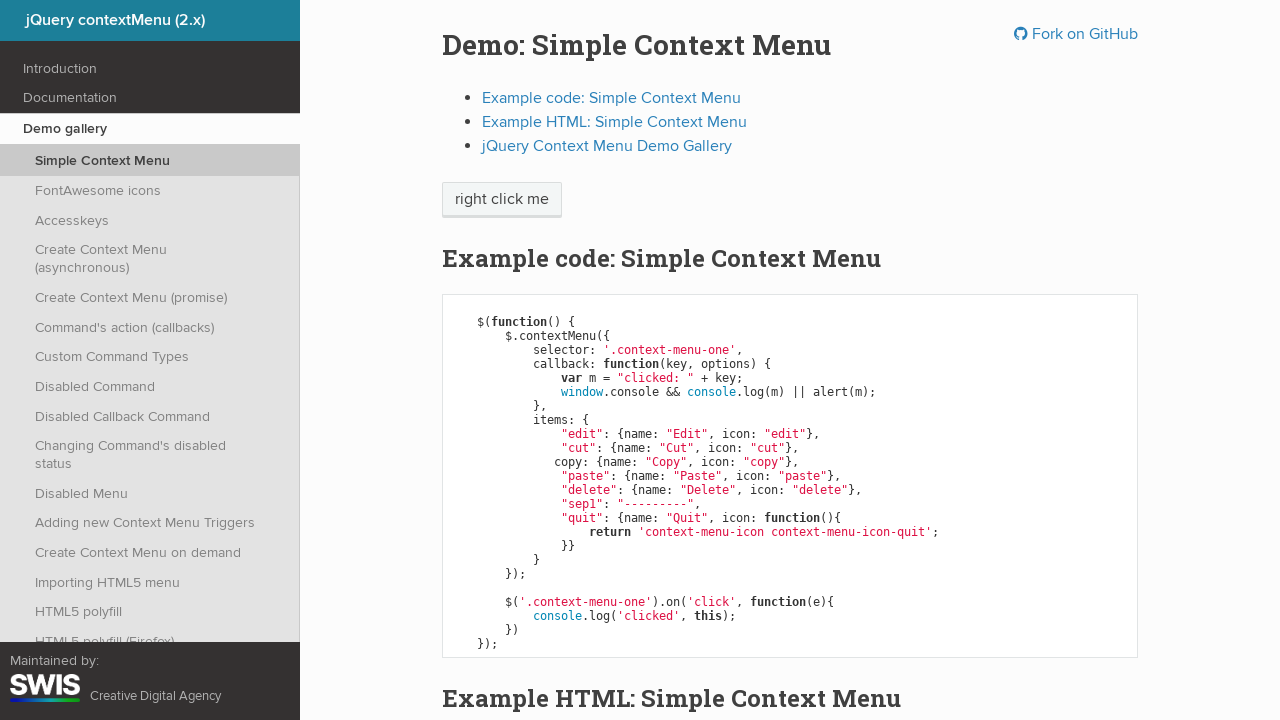

Right-clicked on context menu element at (502, 200) on span.context-menu-one
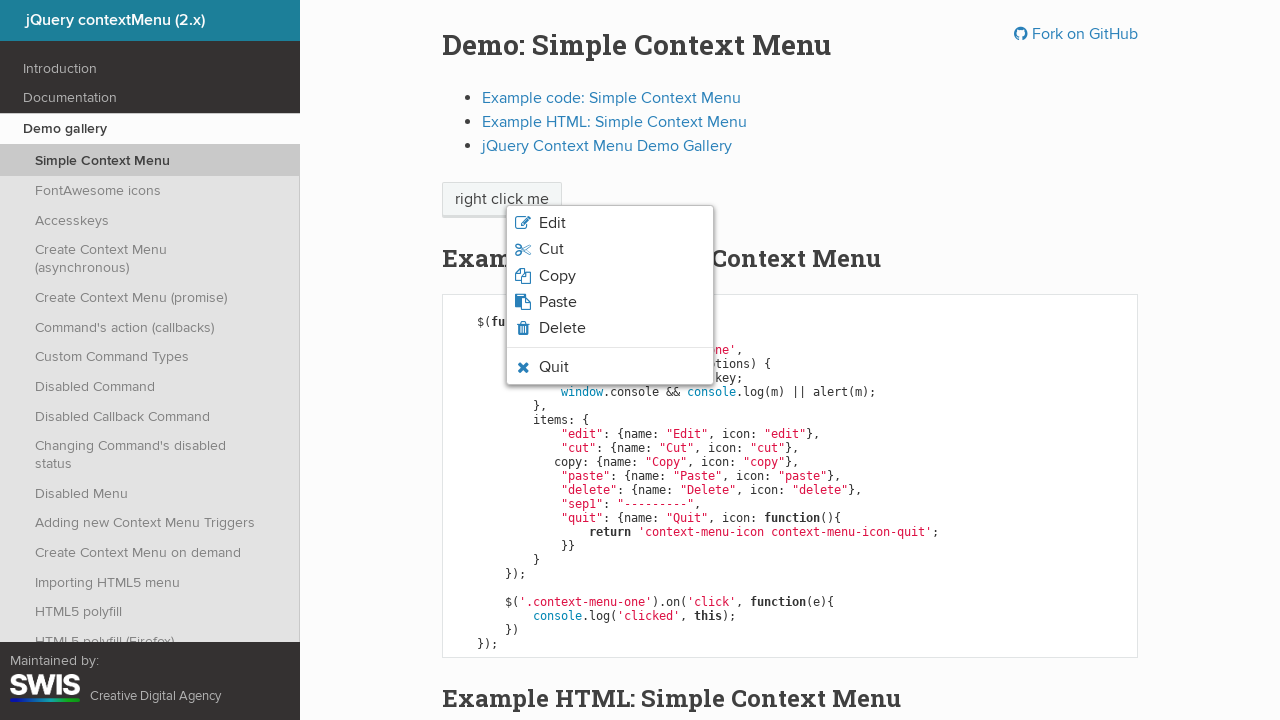

Hovered over delete menu option at (610, 328) on li.context-menu-icon-delete
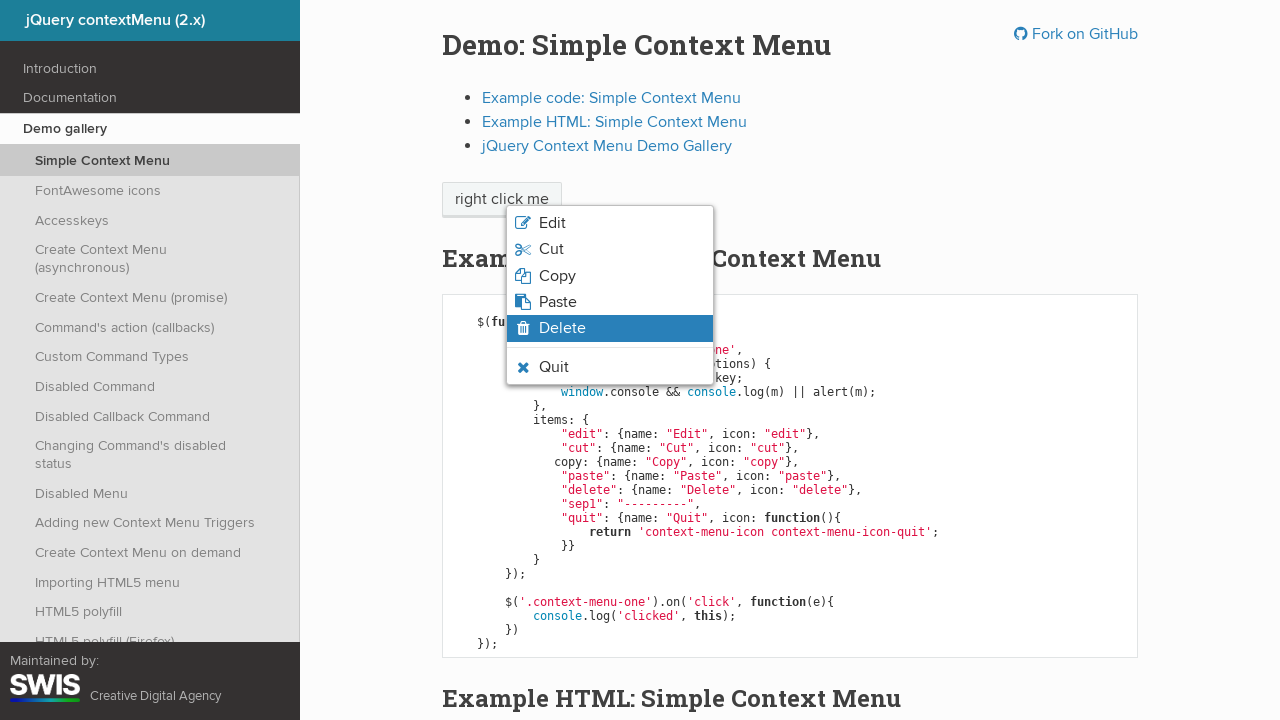

Verified hover state is applied to delete option
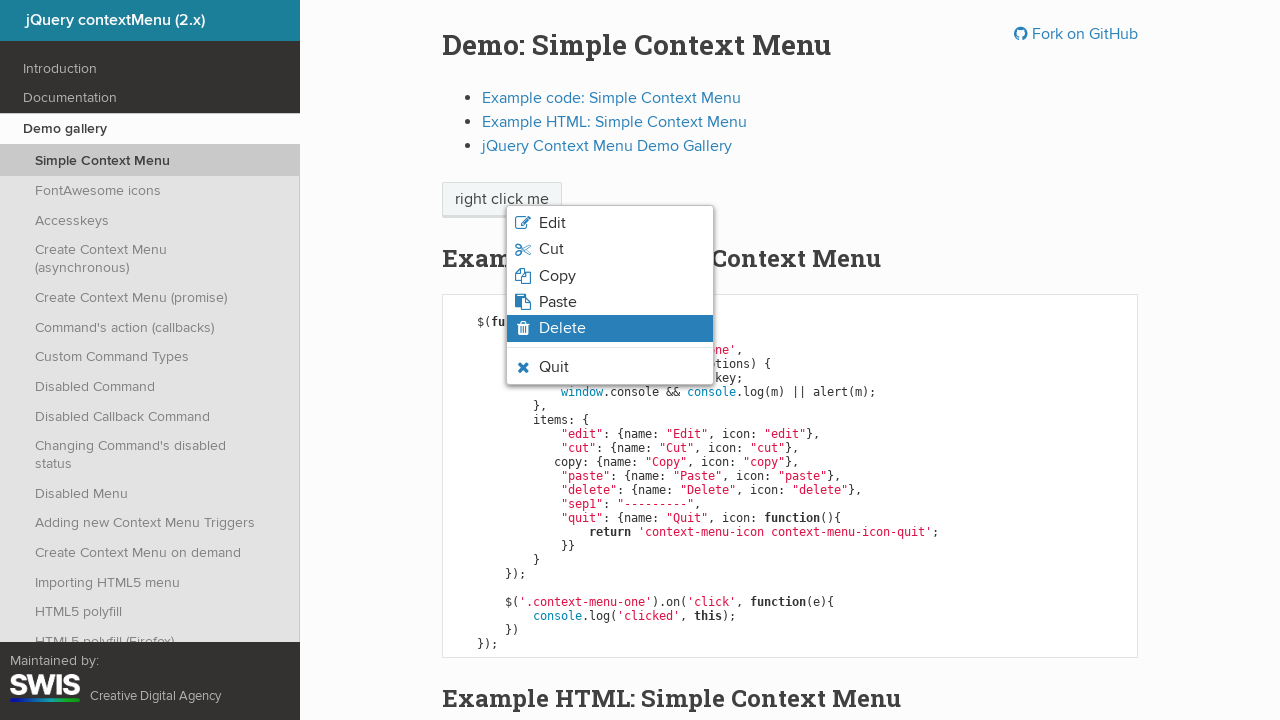

Clicked on delete menu option at (610, 328) on li.context-menu-icon-delete
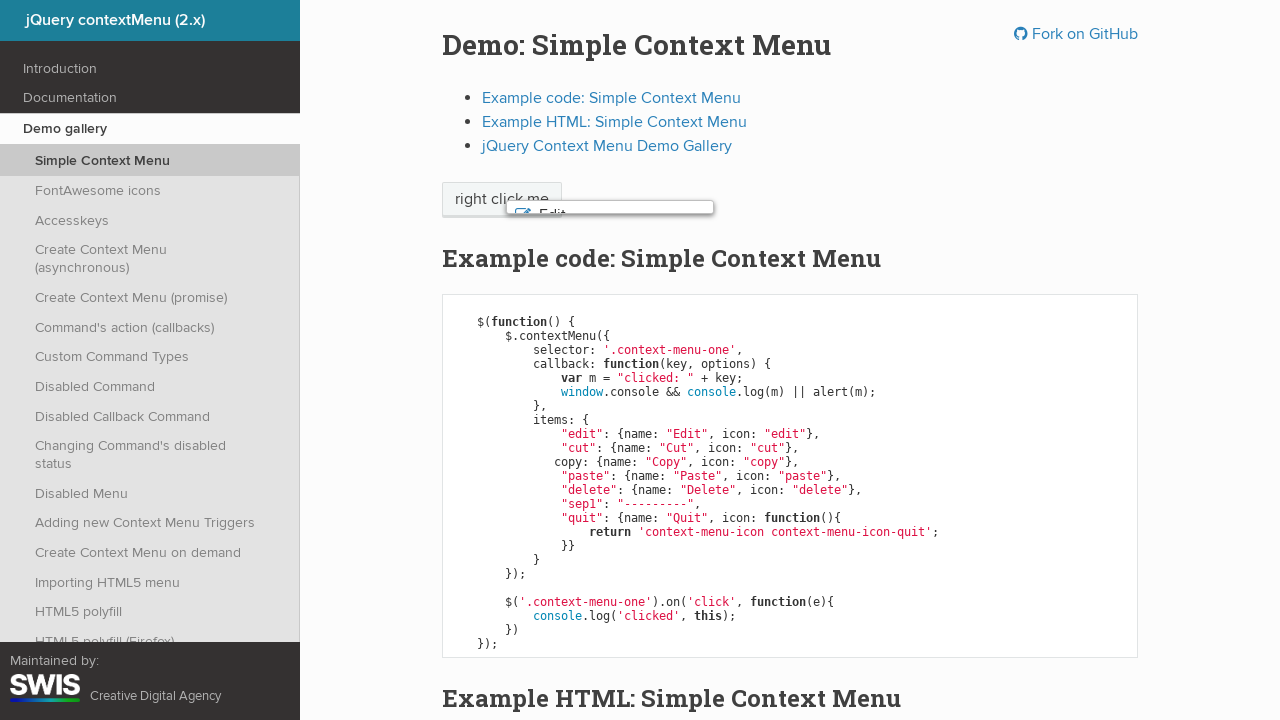

Set up dialog handler to accept alert
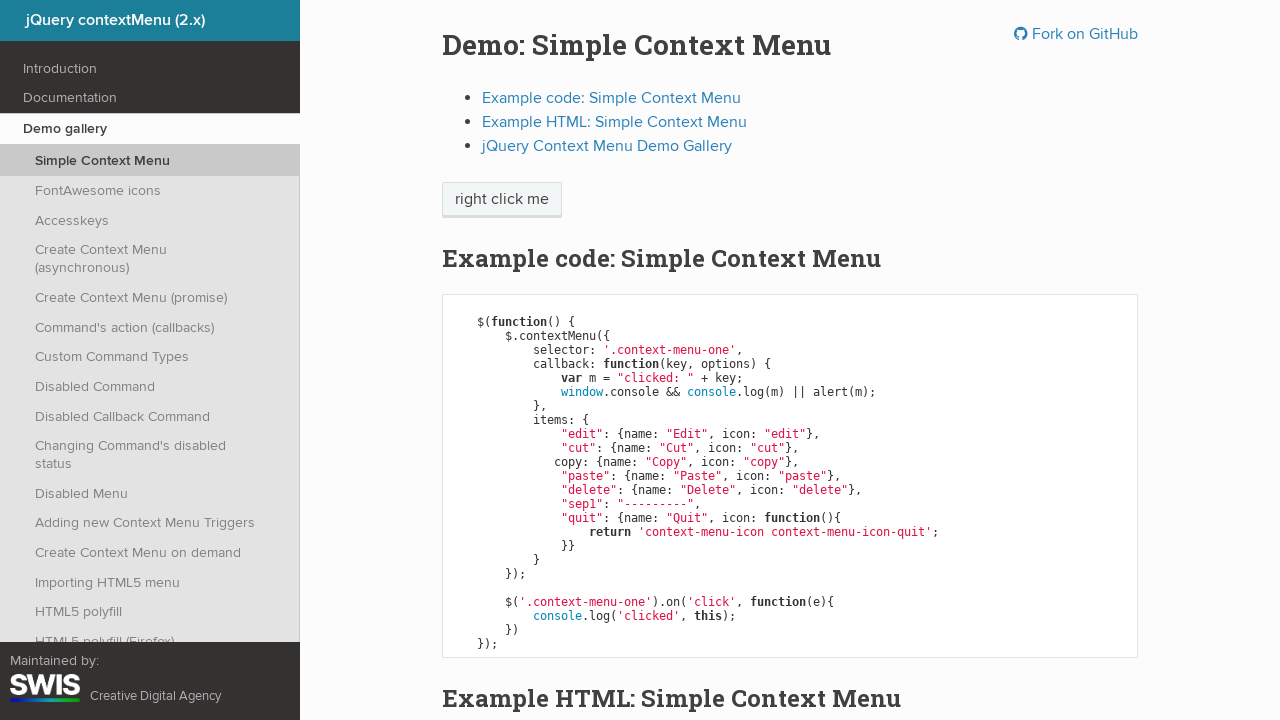

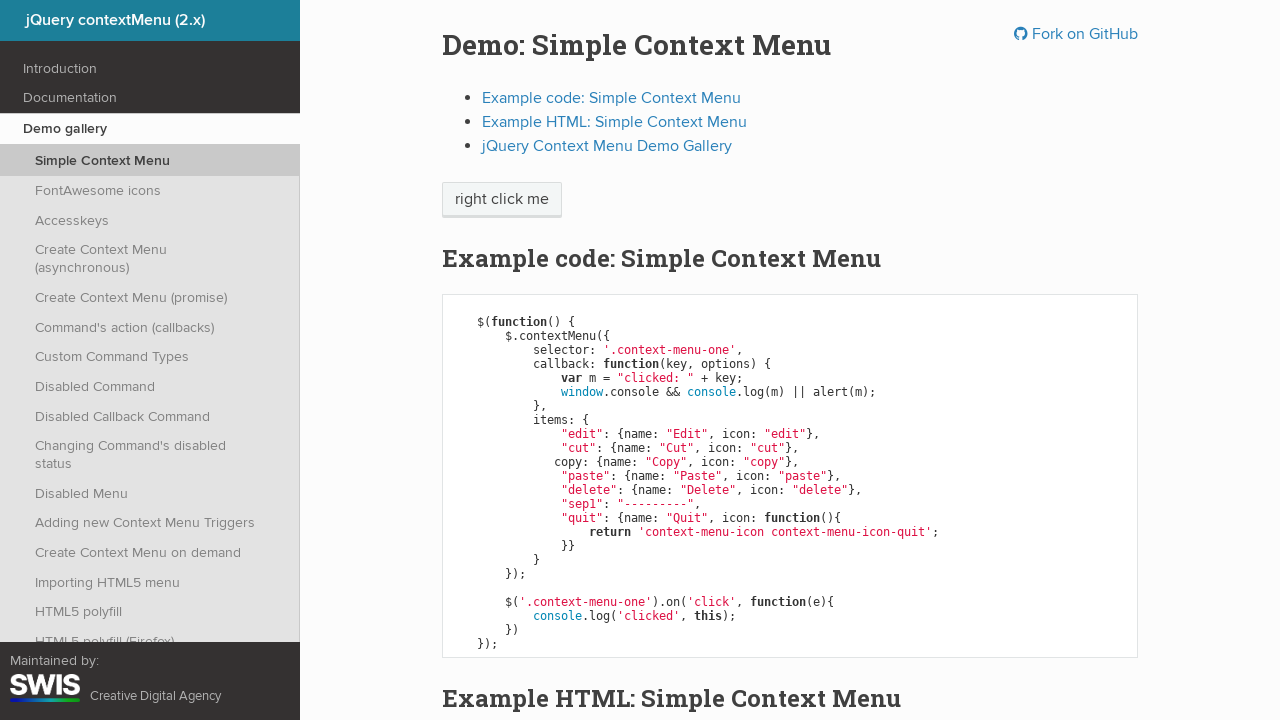